Navigates to the About Us page by clicking the About Us link and scrolls to view the page content

Starting URL: https://educongroups.com/

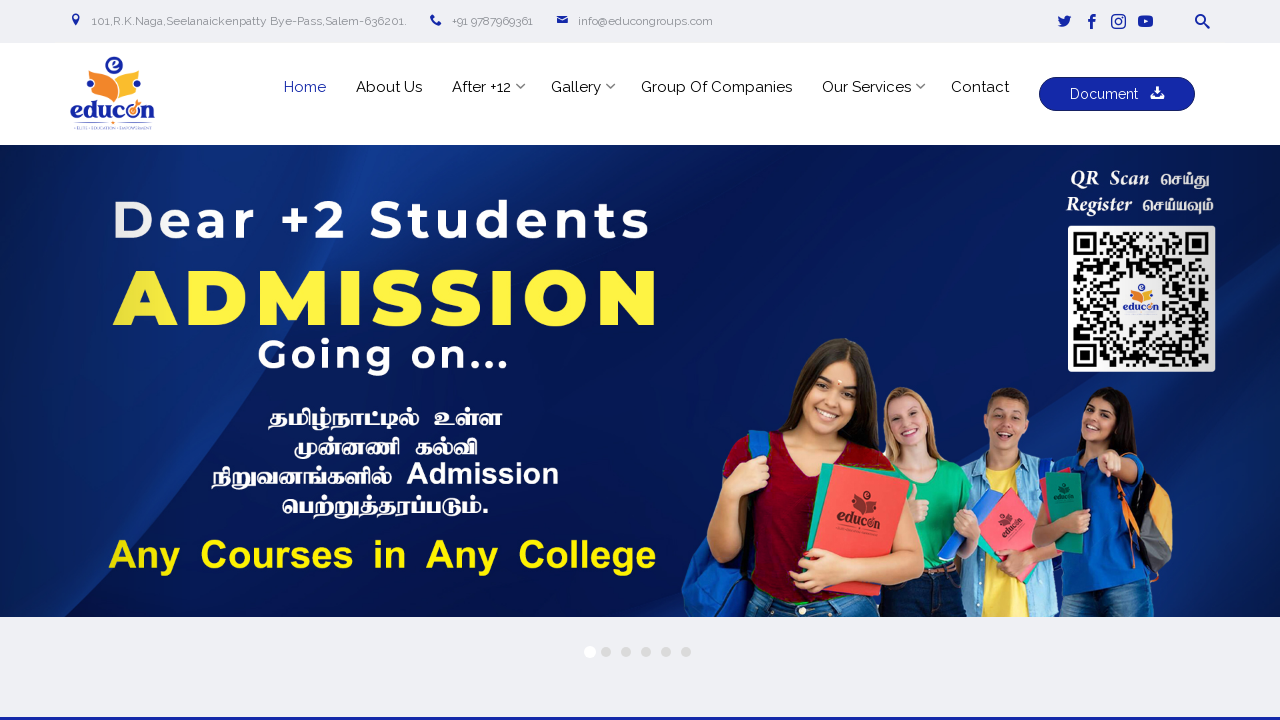

Clicked on the About Us link at (389, 87) on xpath=//a[text()='About Us']
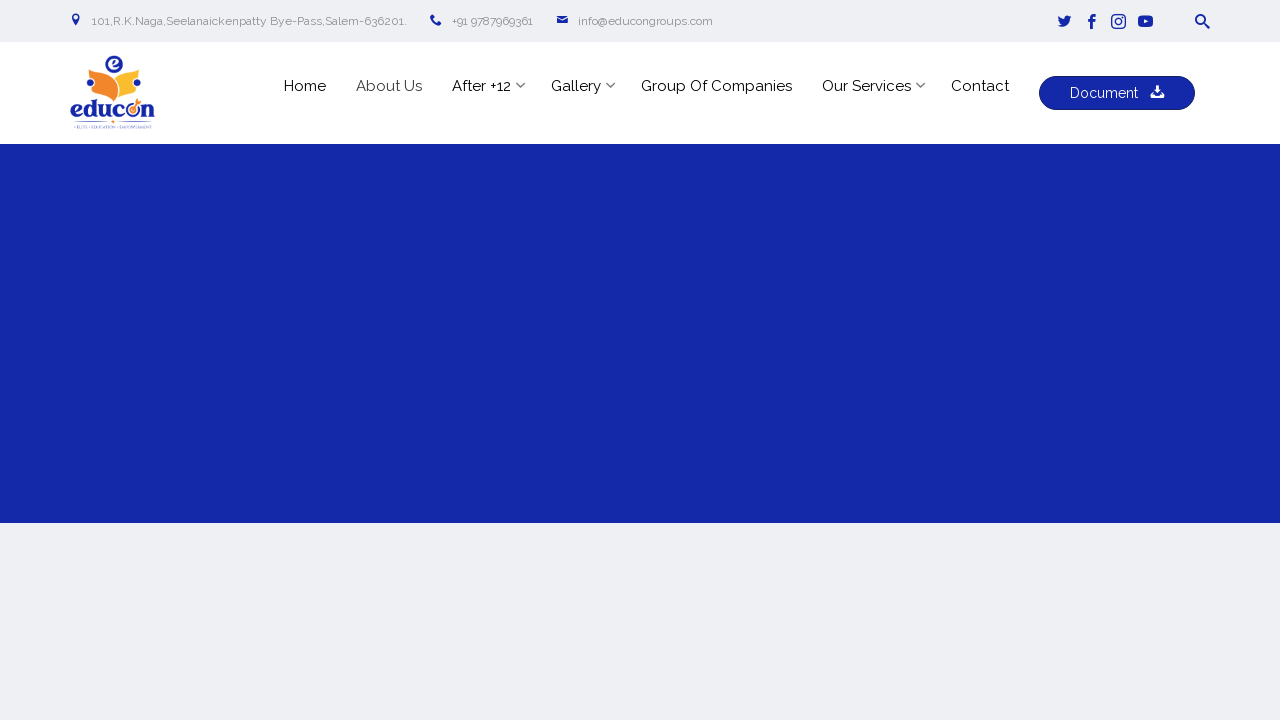

About Us page section loaded and became visible
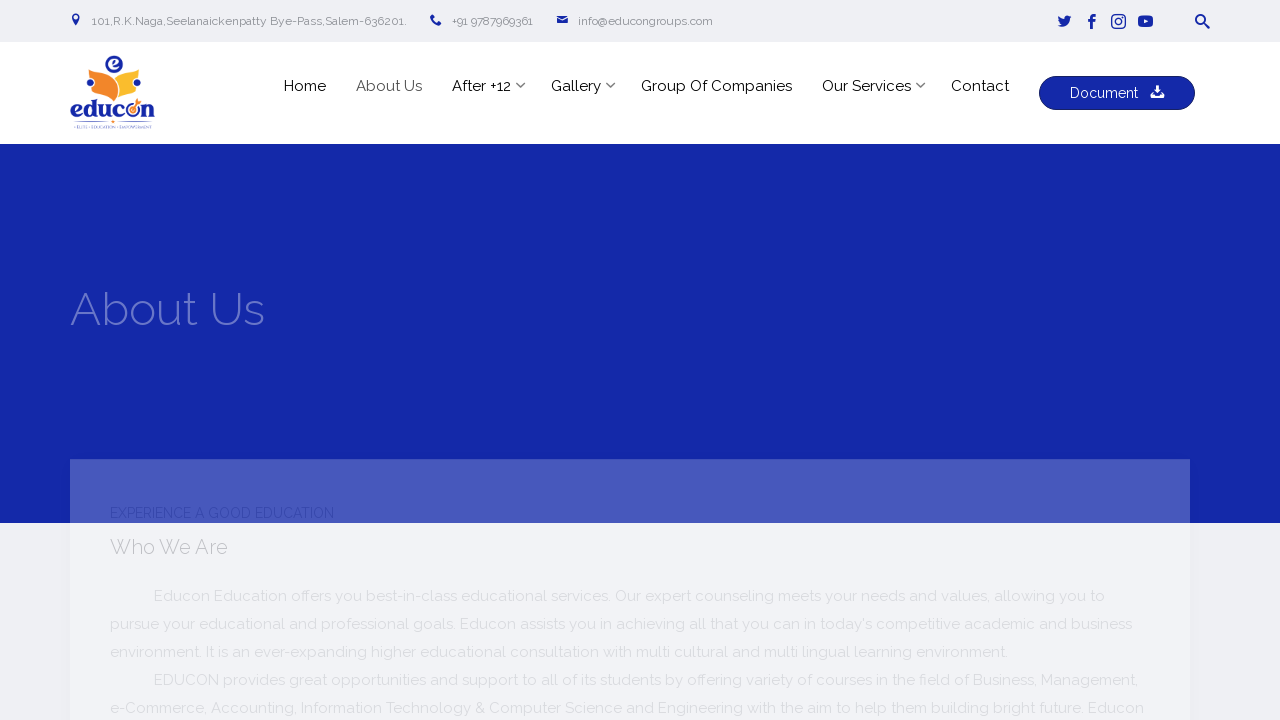

Scrolled to view the About Us section element
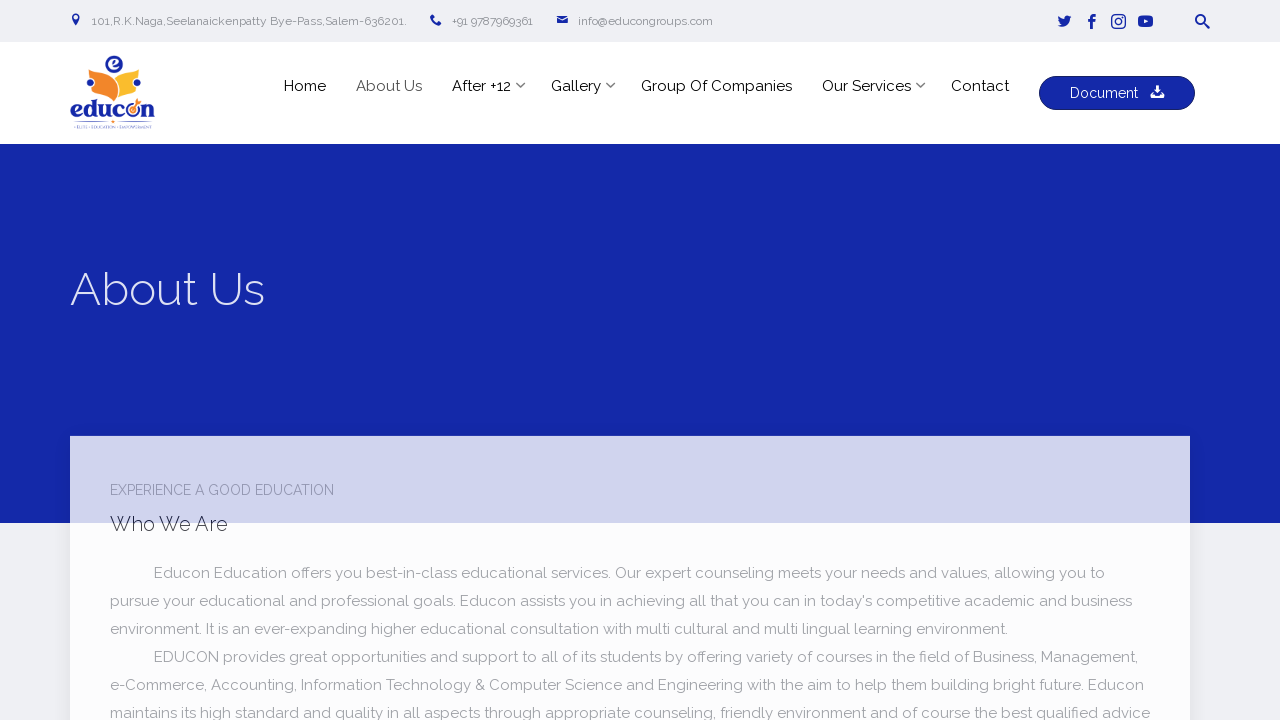

Applied additional scroll adjustment of 50 pixels down
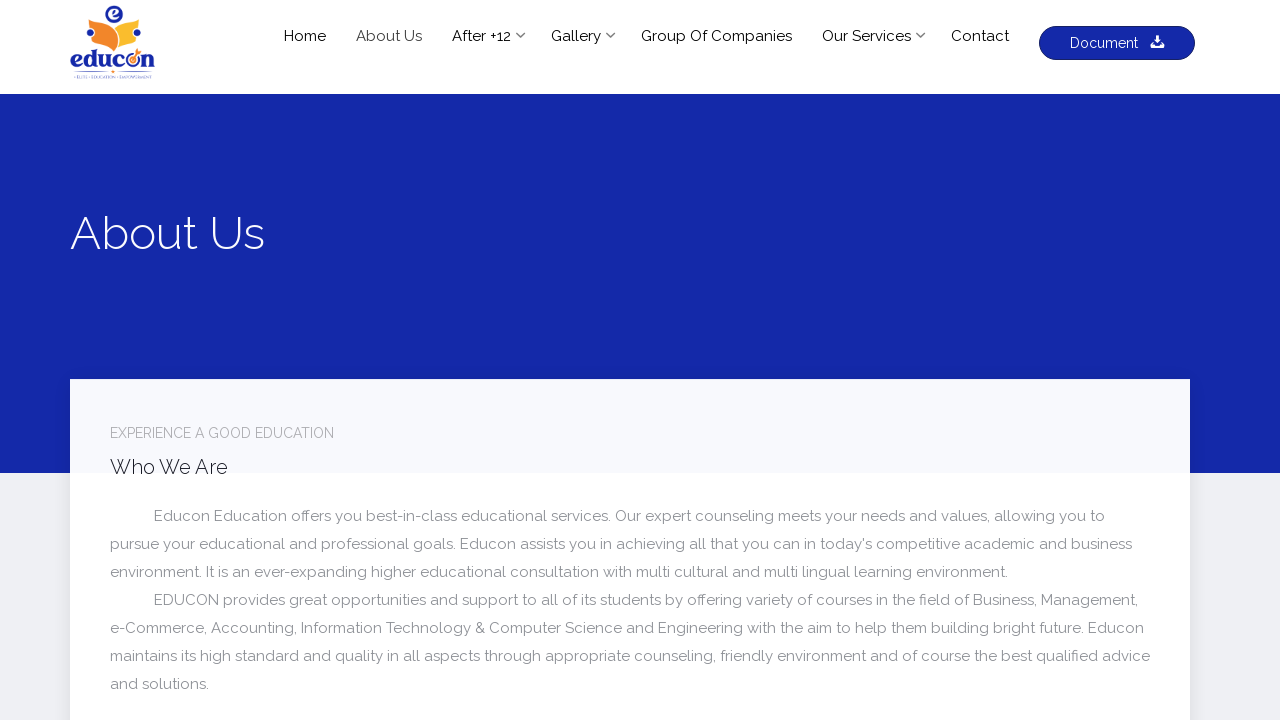

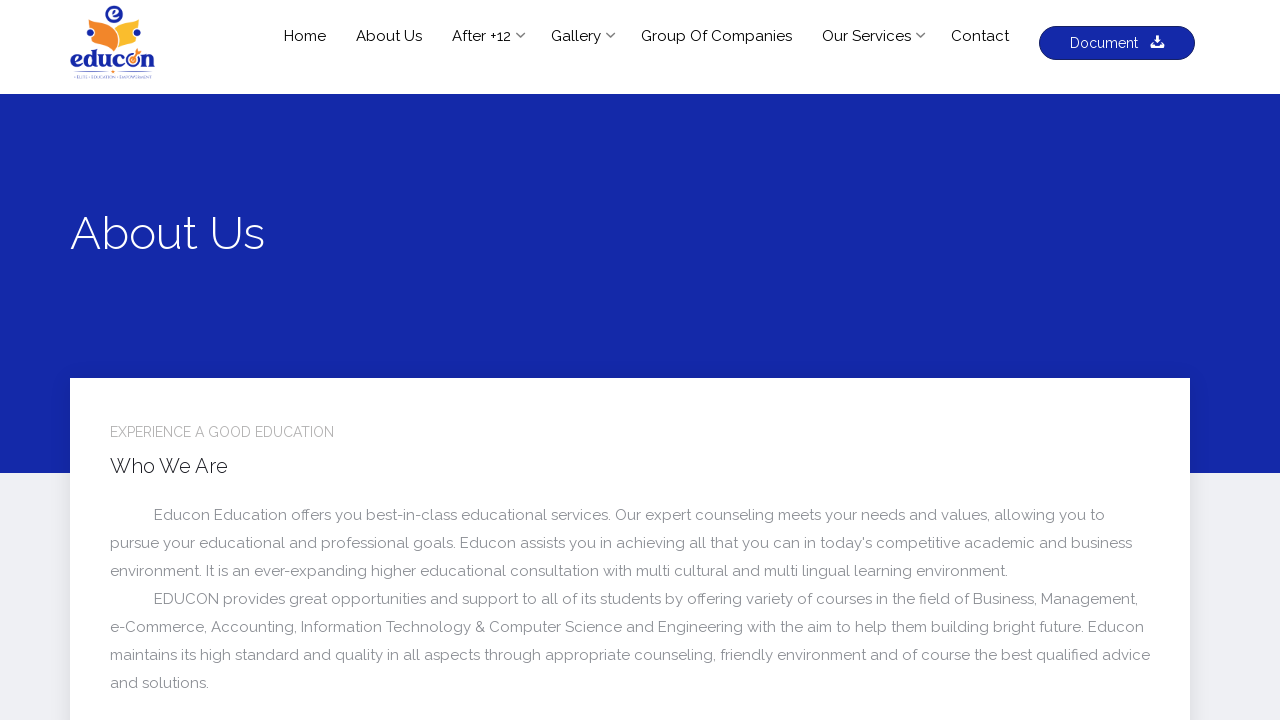